Navigates to Steam's discounted games search page, scrolls to the bottom to load content, and waits for discount search results to appear.

Starting URL: https://store.steampowered.com/search/?supportedlang=koreana&category1=998&specials=1&hidef2p=1&ndl=1

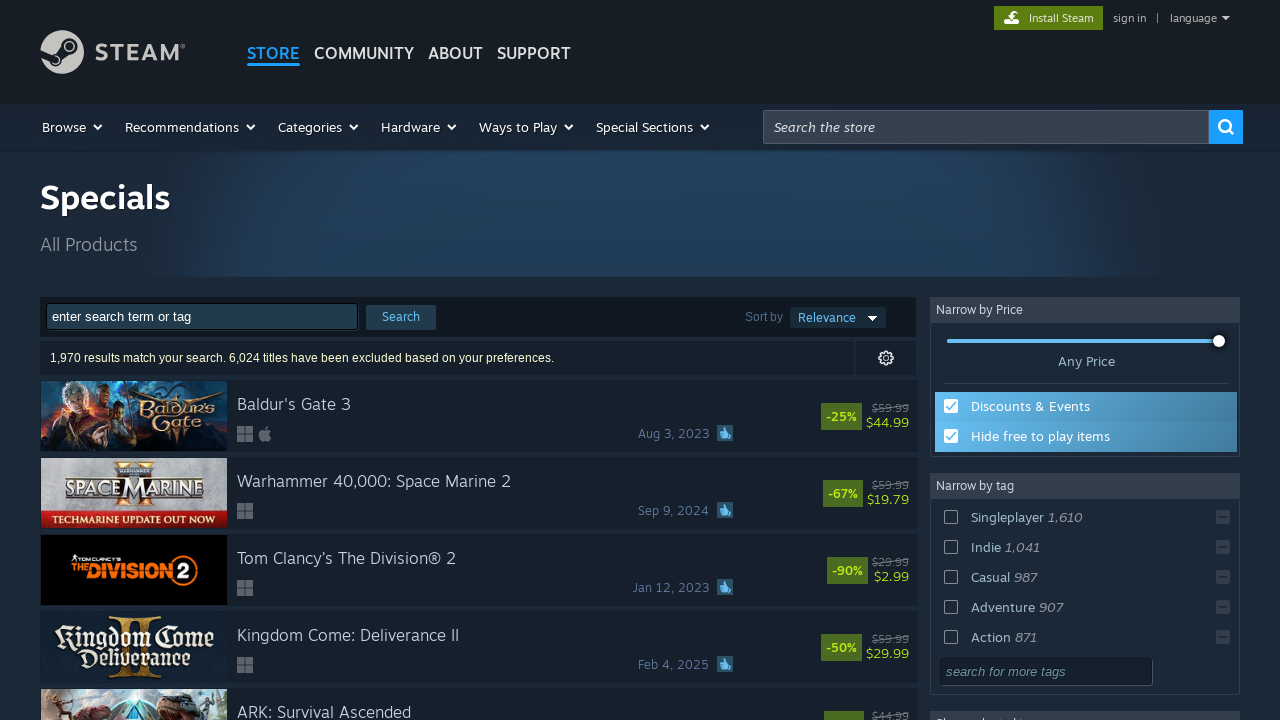

Scrolled to bottom of page to trigger lazy loading
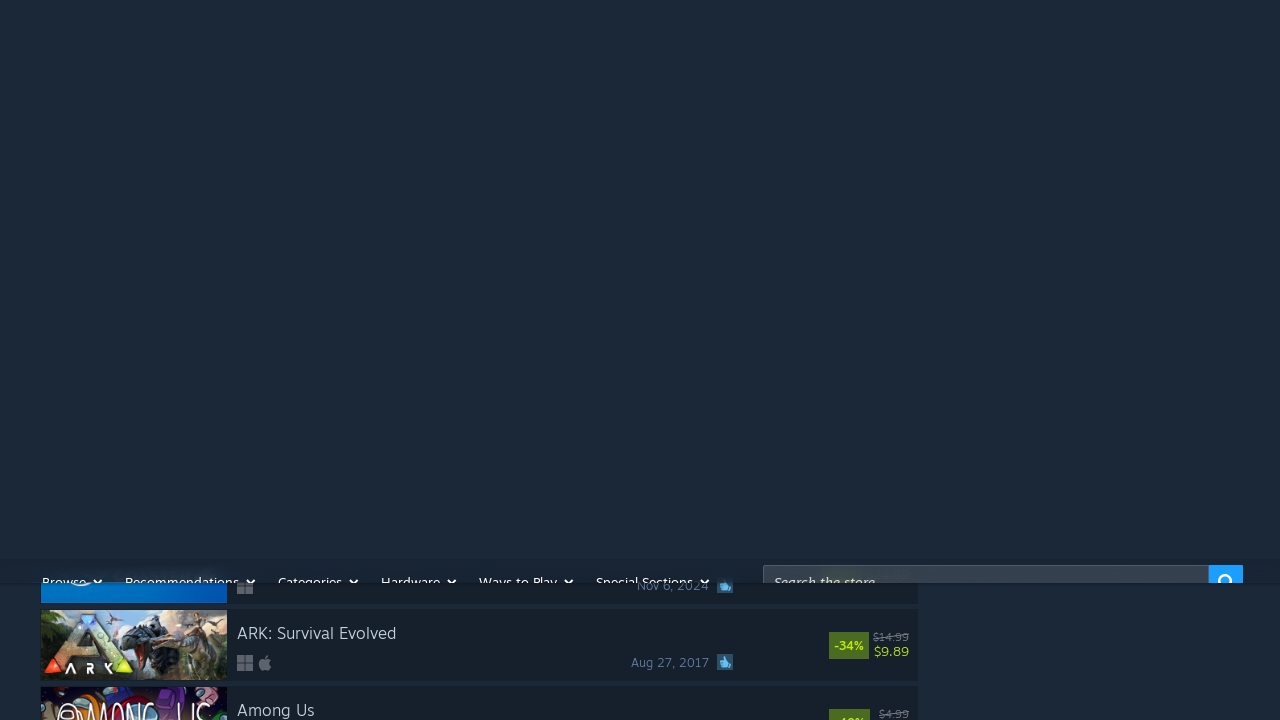

Search results loaded successfully
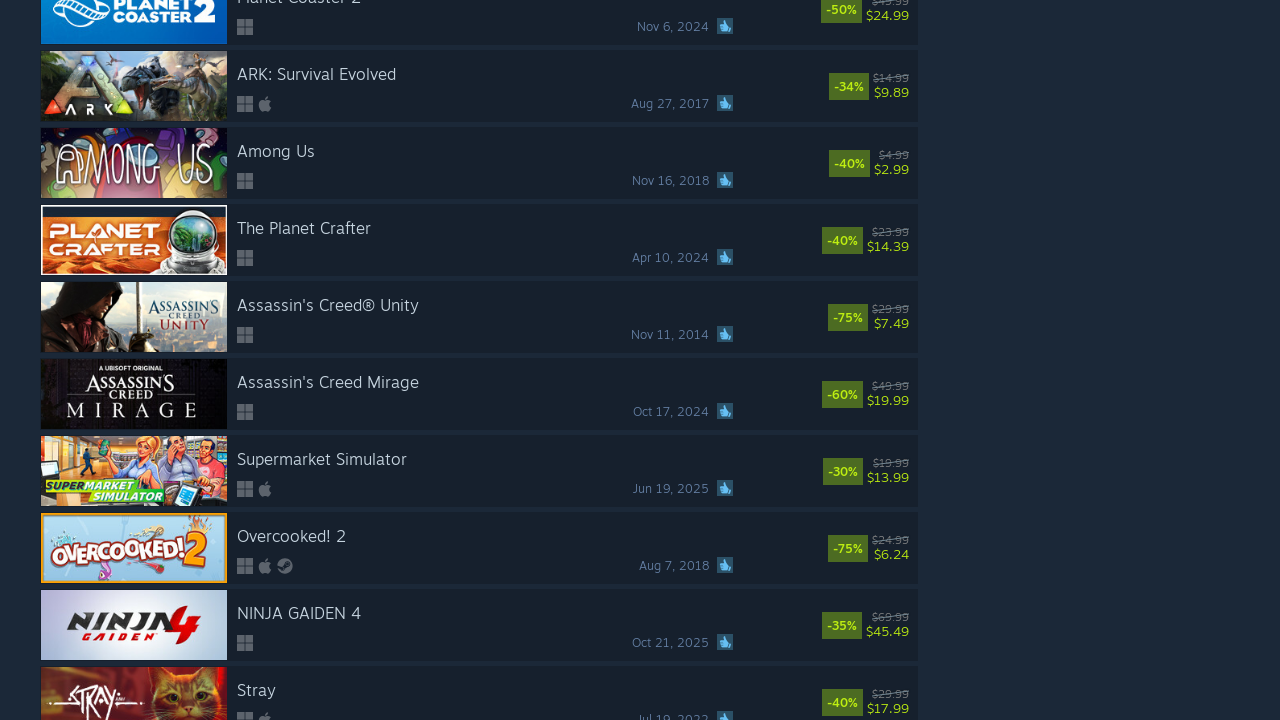

Discount price elements verified and present
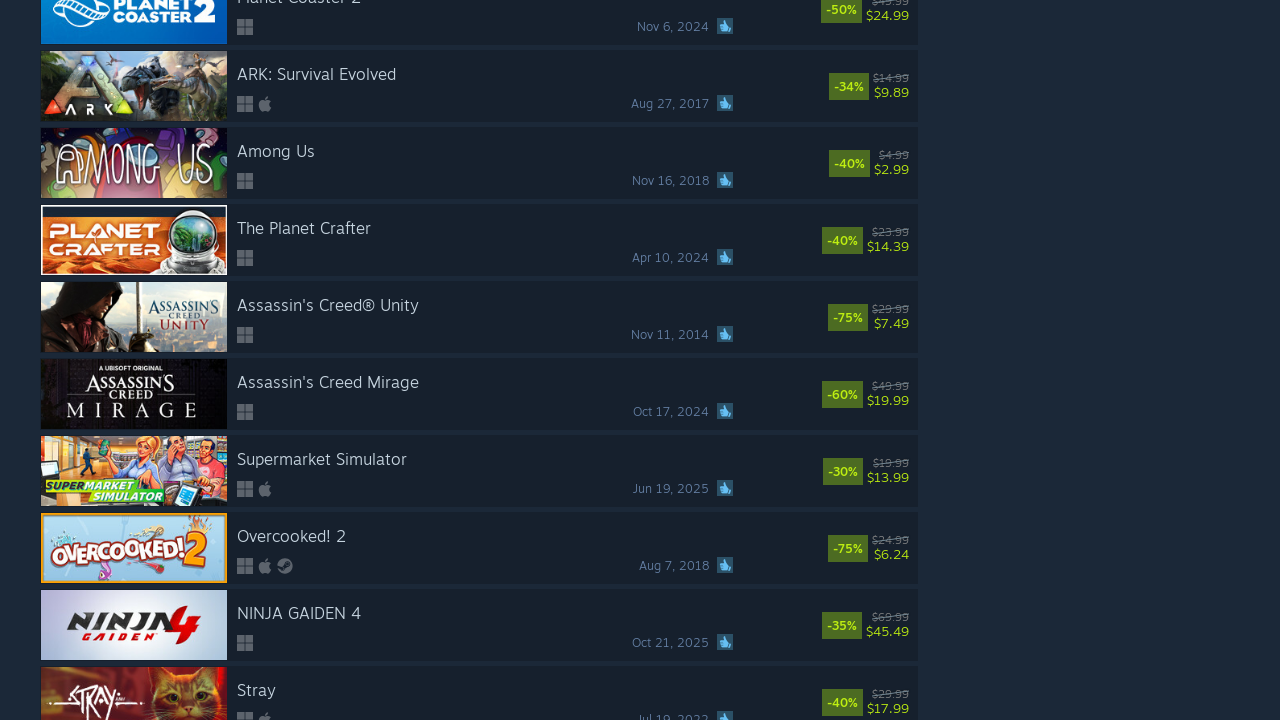

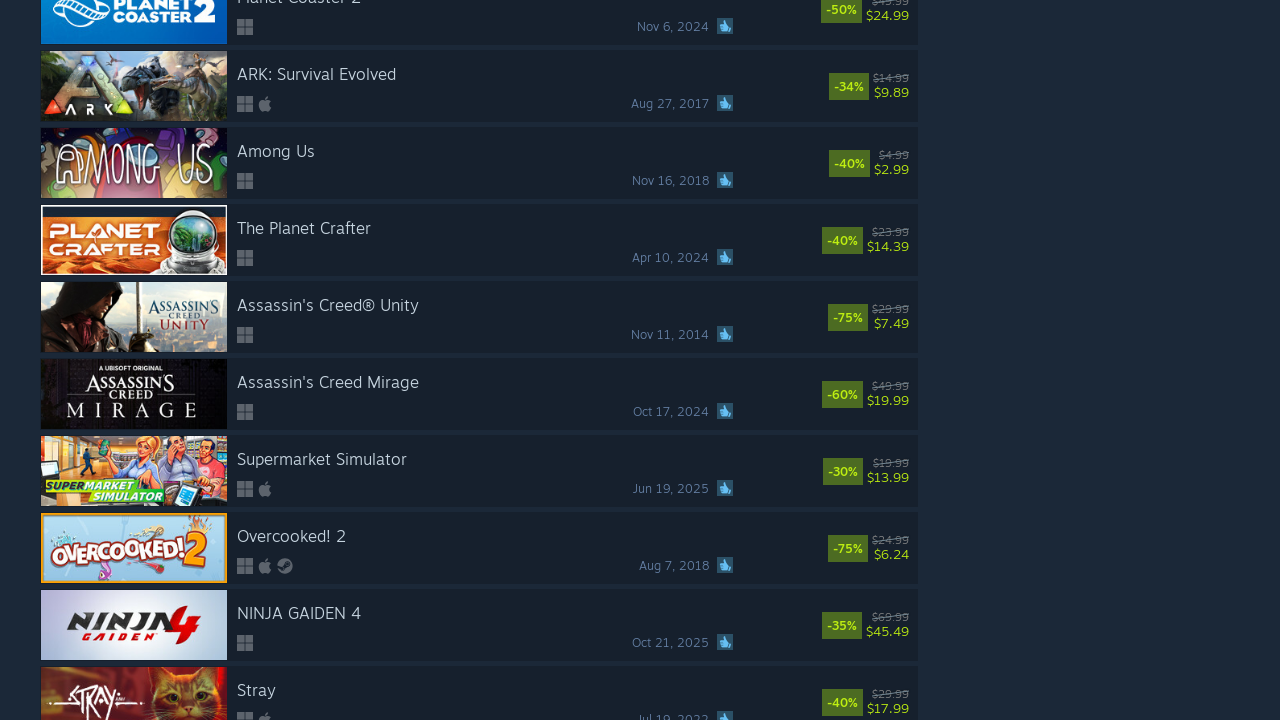